Tests browser window handling functionality by opening multiple windows and switching between them

Starting URL: https://demoqa.com/browser-windows

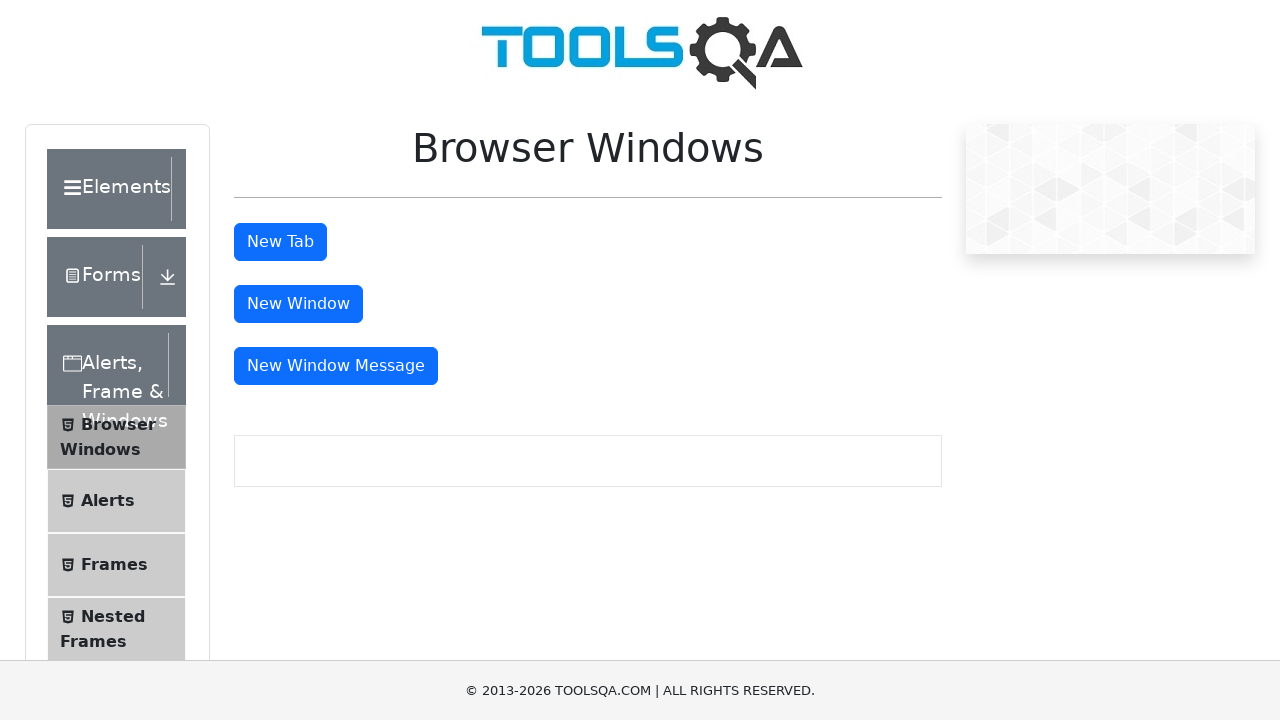

Clicked button to open new browser window at (298, 304) on xpath=//*[@id="windowButton"]
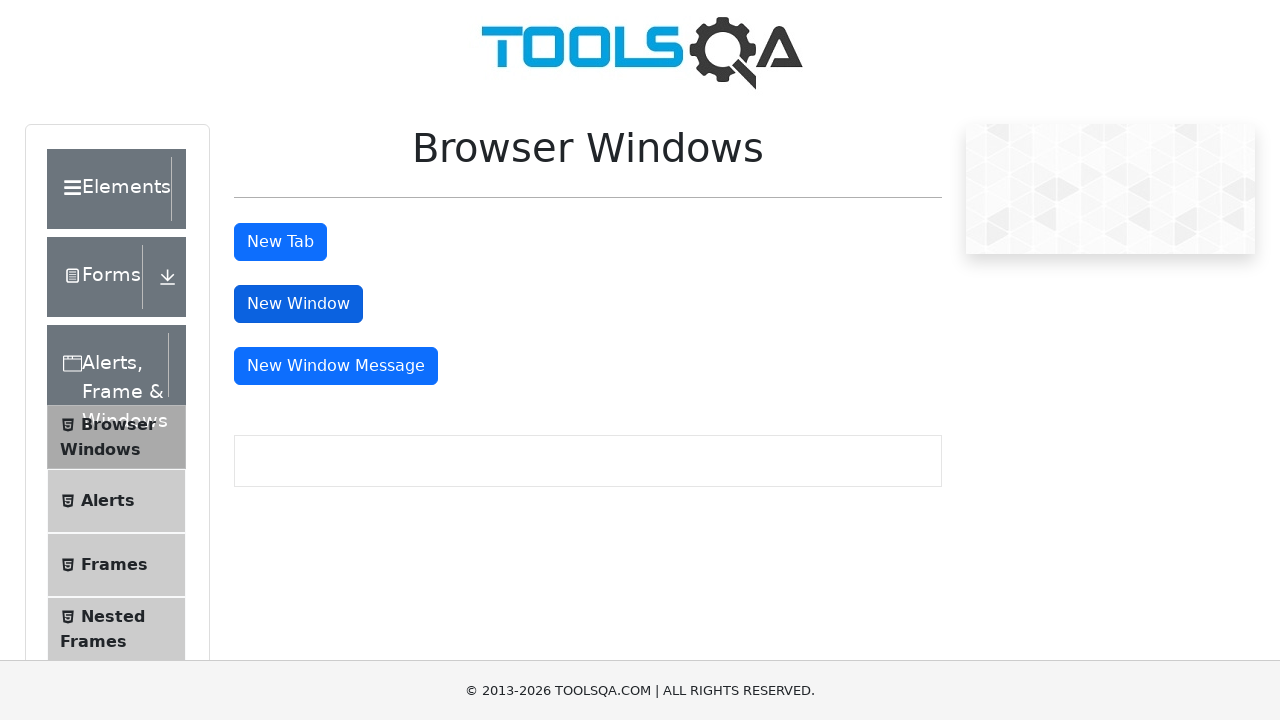

Clicked button to open message window at (336, 366) on #messageWindowButton
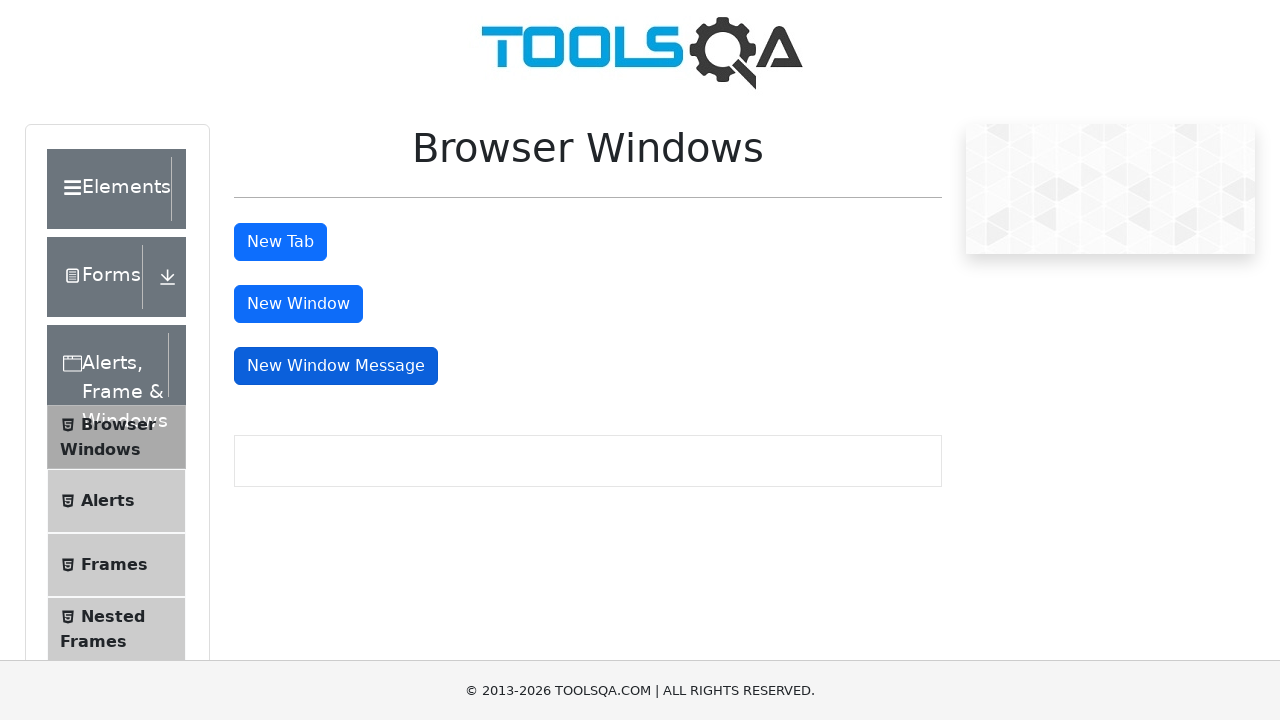

Retrieved all open pages/tabs from context
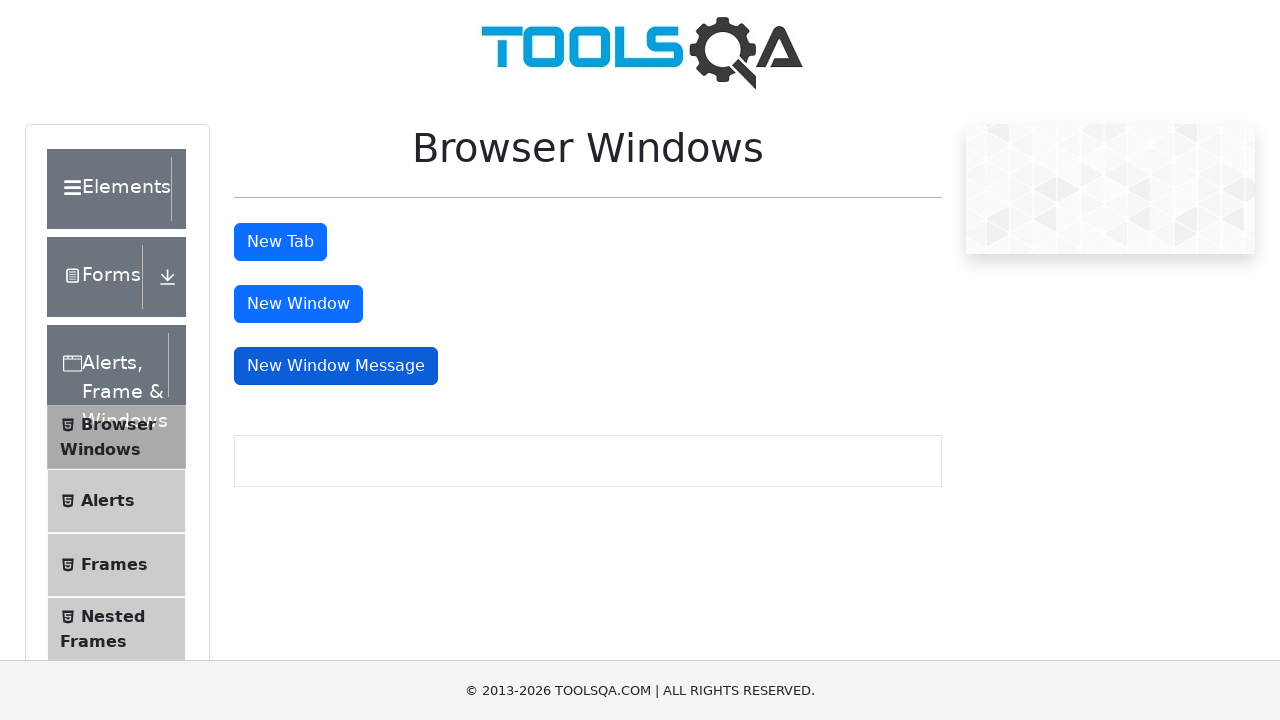

Closed window 1, keeping main window open
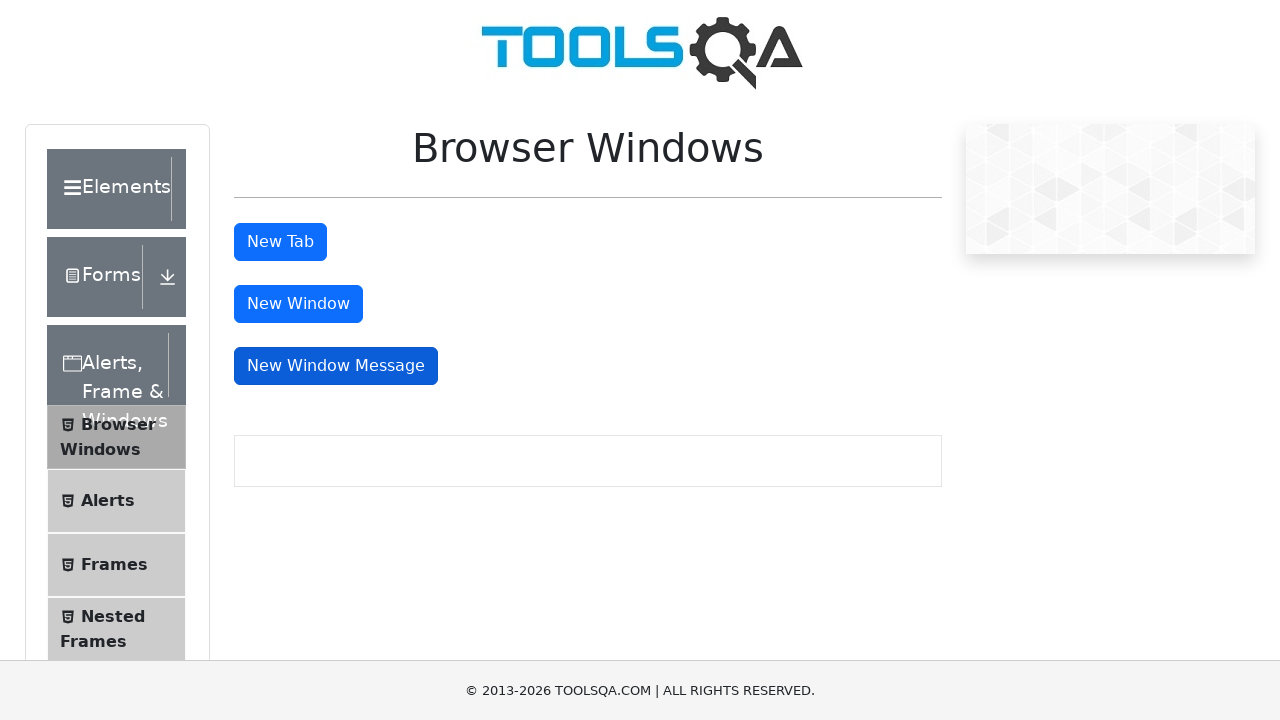

Closed window 2, keeping main window open
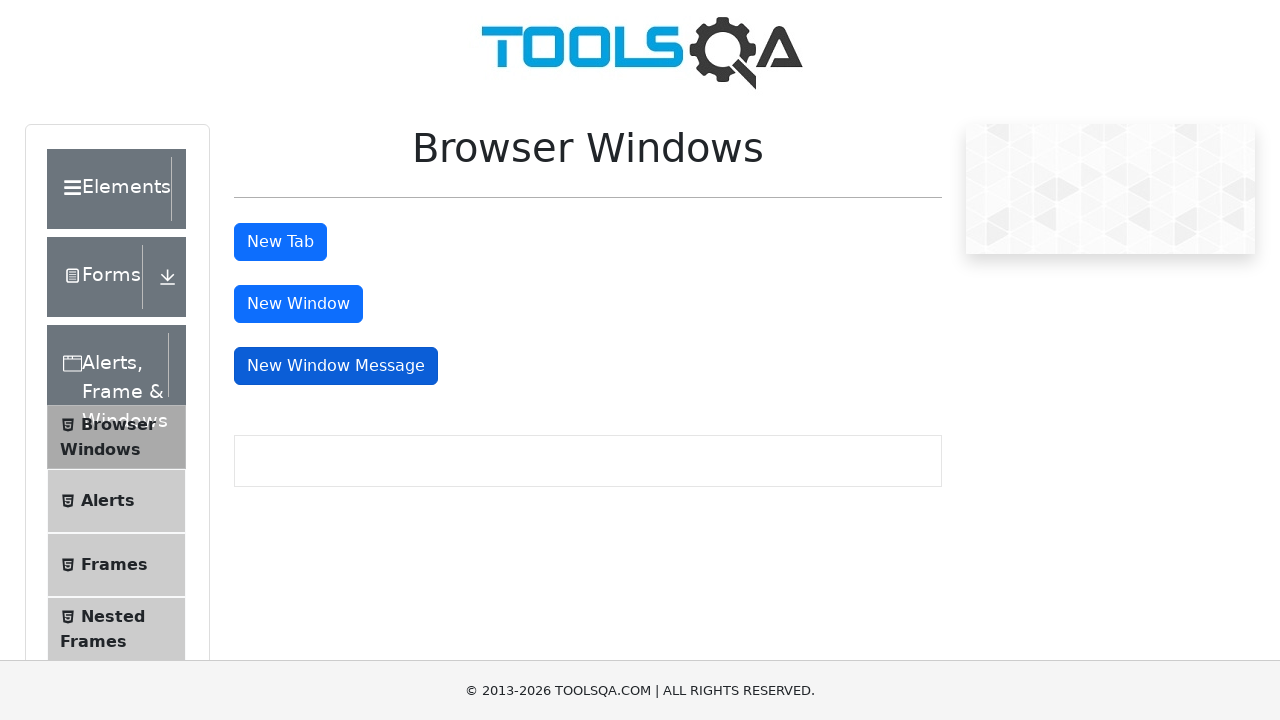

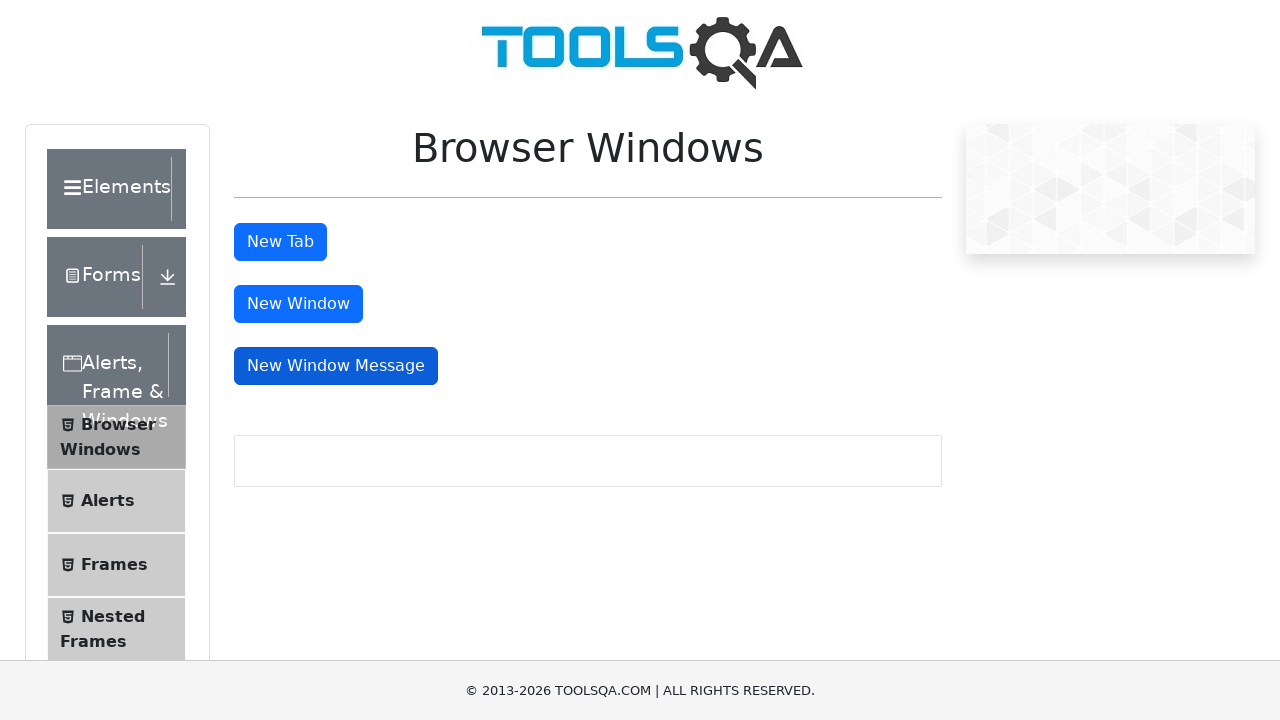